Tests a registration form by filling out personal information fields including first name, last name, address, email, phone number, language preference, and password fields.

Starting URL: http://demo.automationtesting.in/Register.html

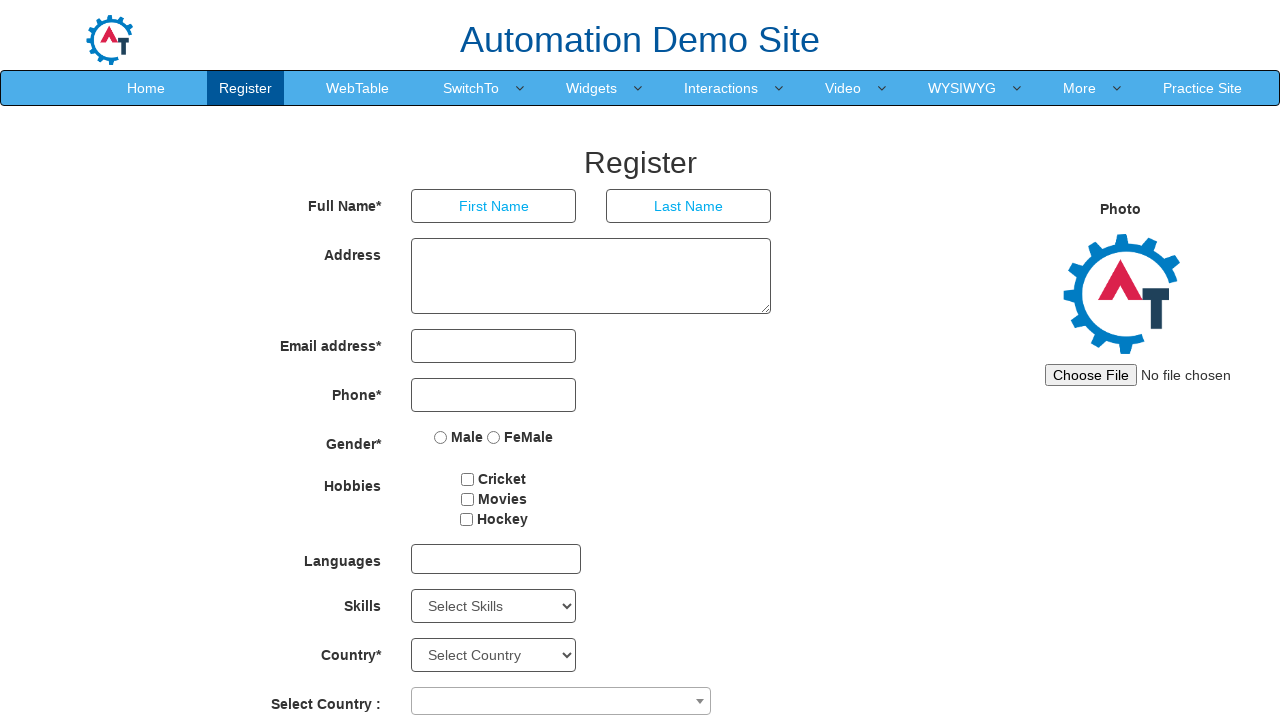

Filled first name field with 'Marcus' on input[ng-model='FirstName']
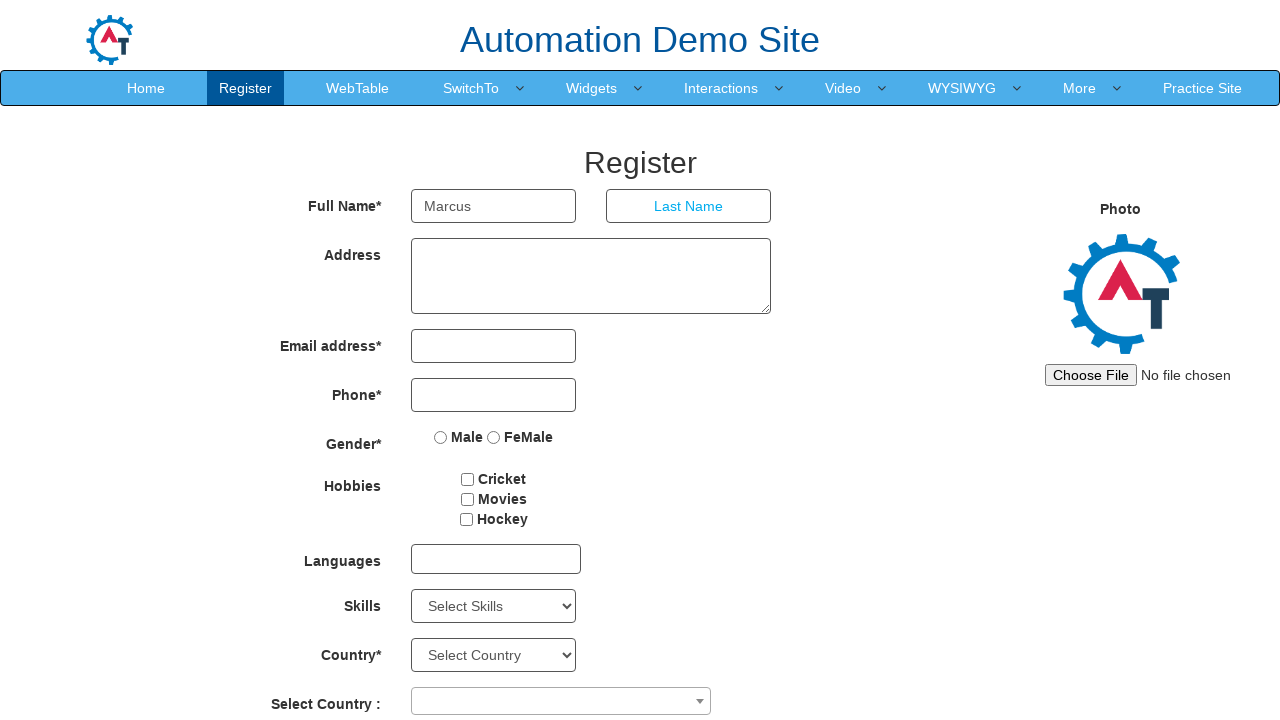

Filled last name field with 'Johnson' on input[ng-model='LastName']
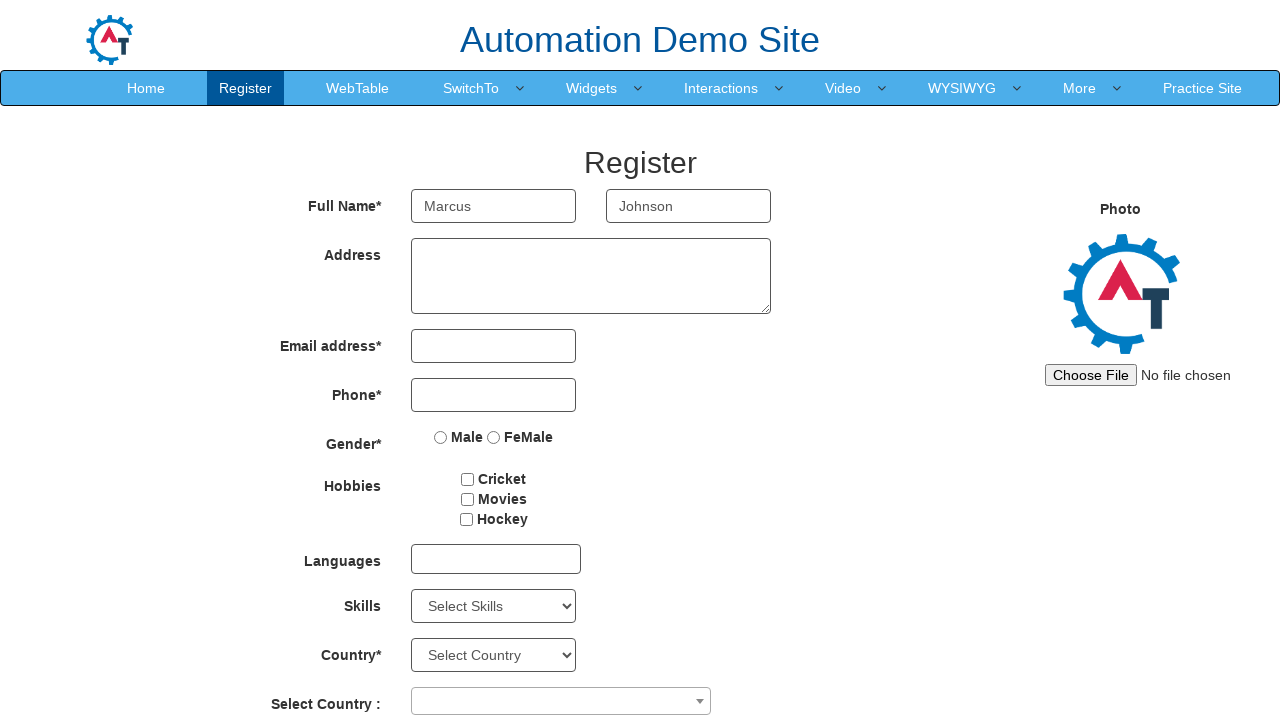

Filled address field with '456 Oak Avenue, Boston' on textarea[ng-model='Adress']
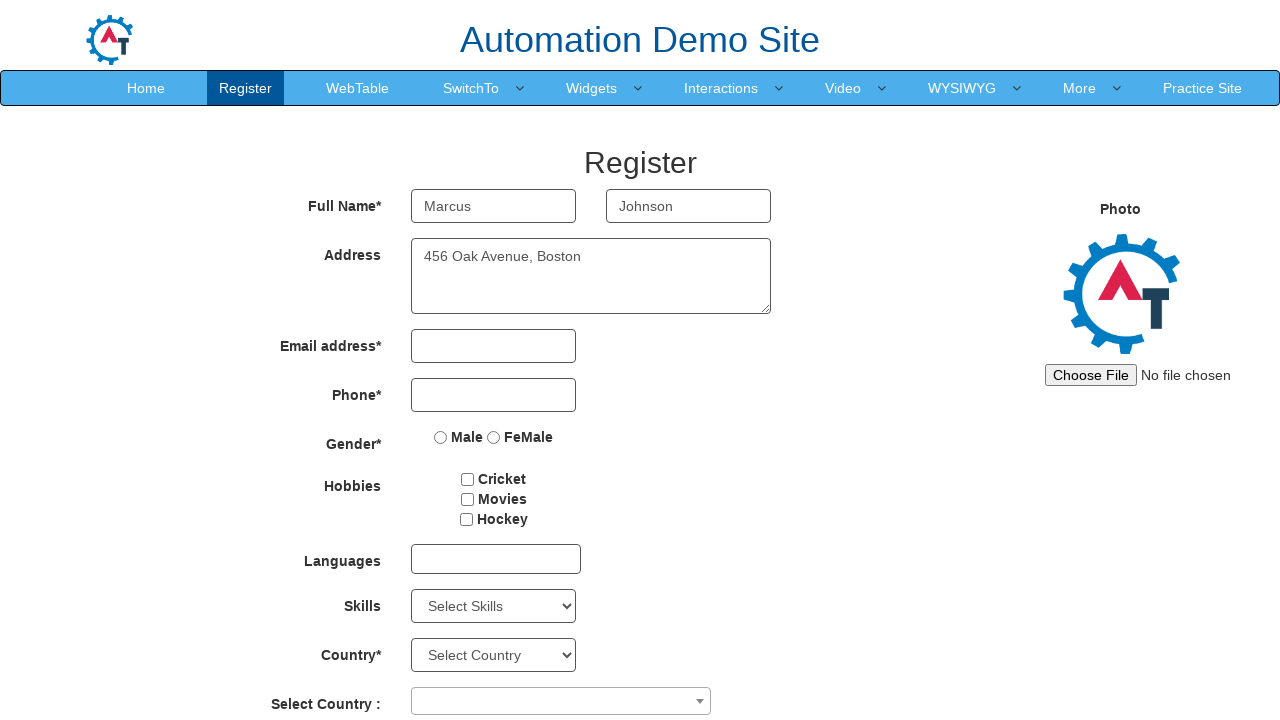

Filled email field with 'marcus.johnson@testmail.com' on input[ng-model='EmailAdress']
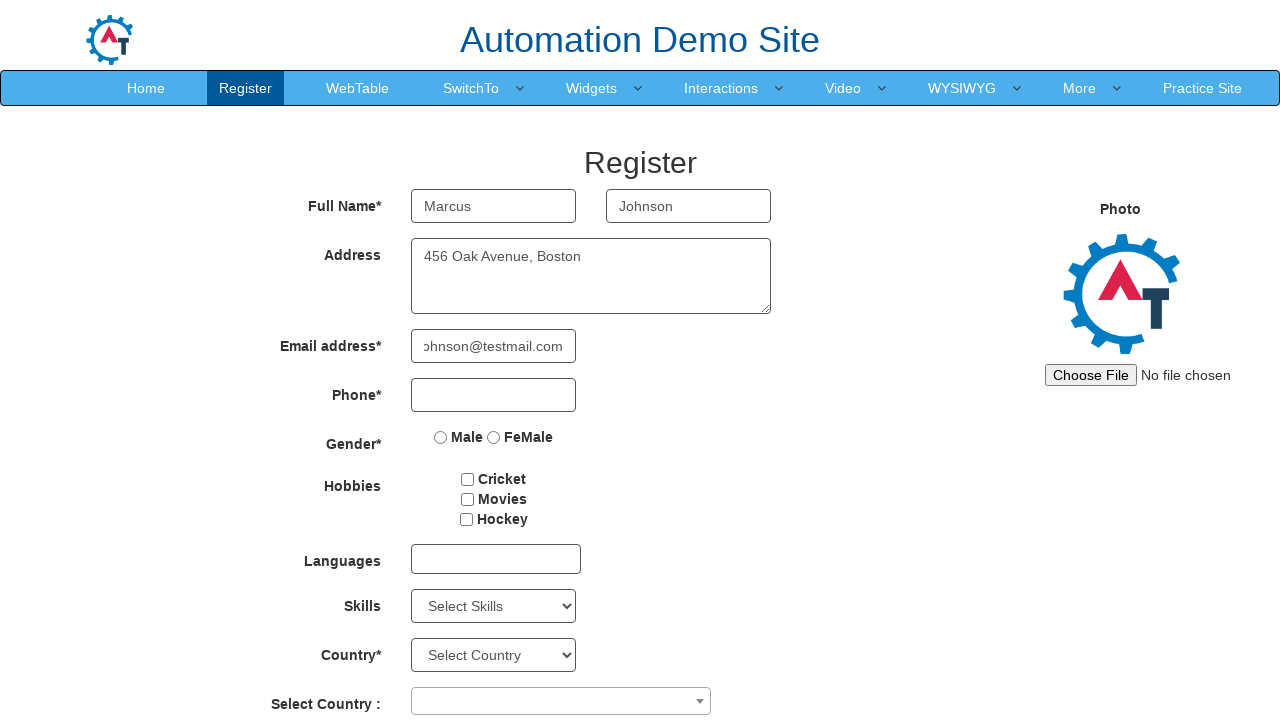

Filled phone number field with '9876543210' on input[ng-model='Phone']
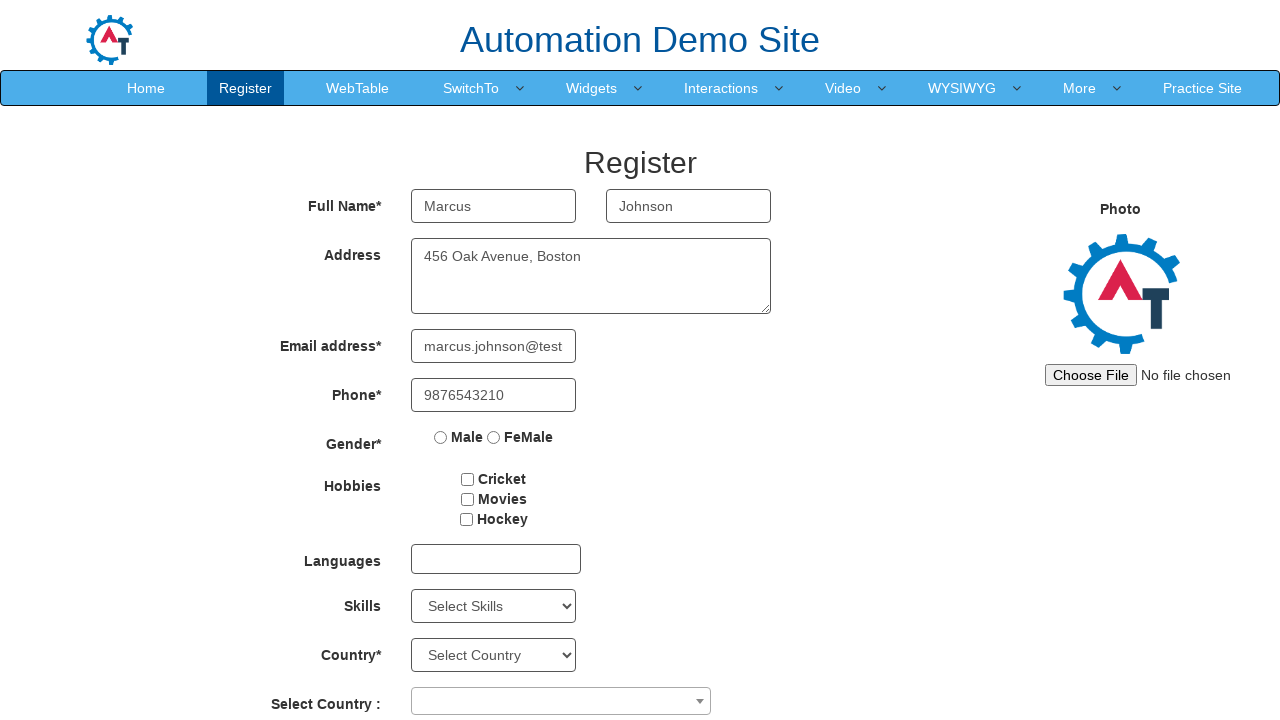

Clicked language dropdown at (496, 559) on #msdd
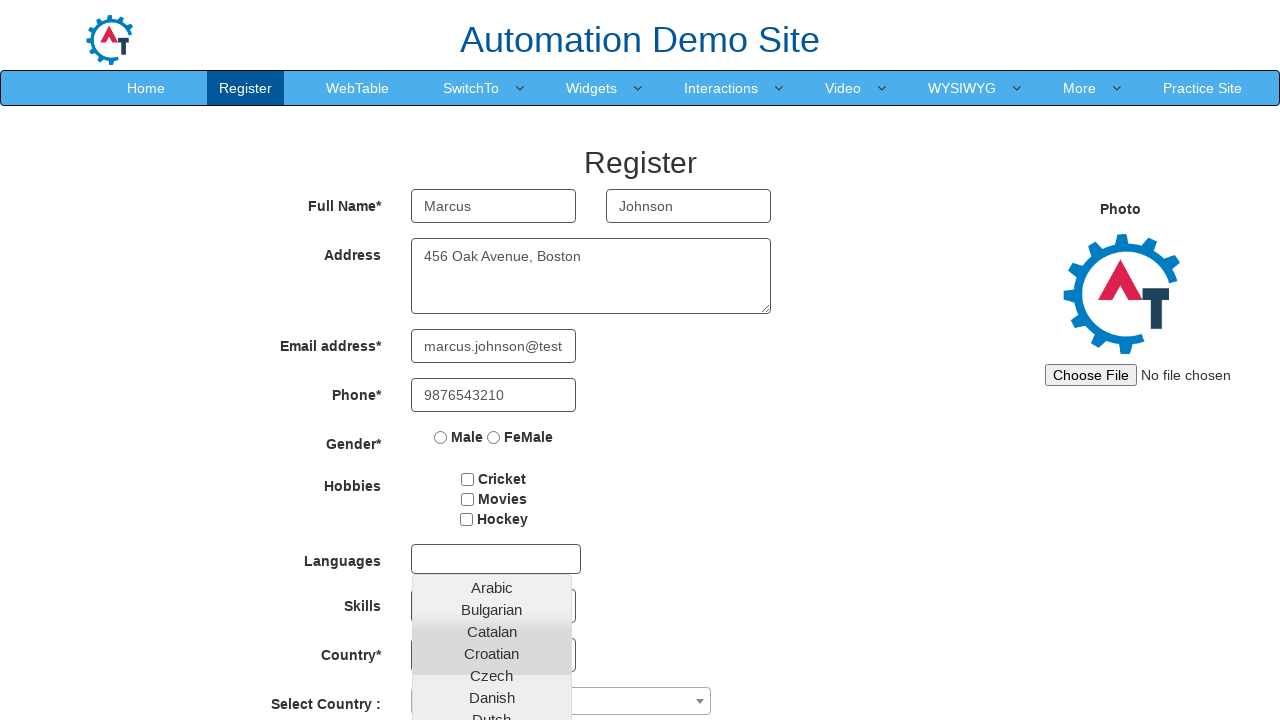

Language dropdown options loaded
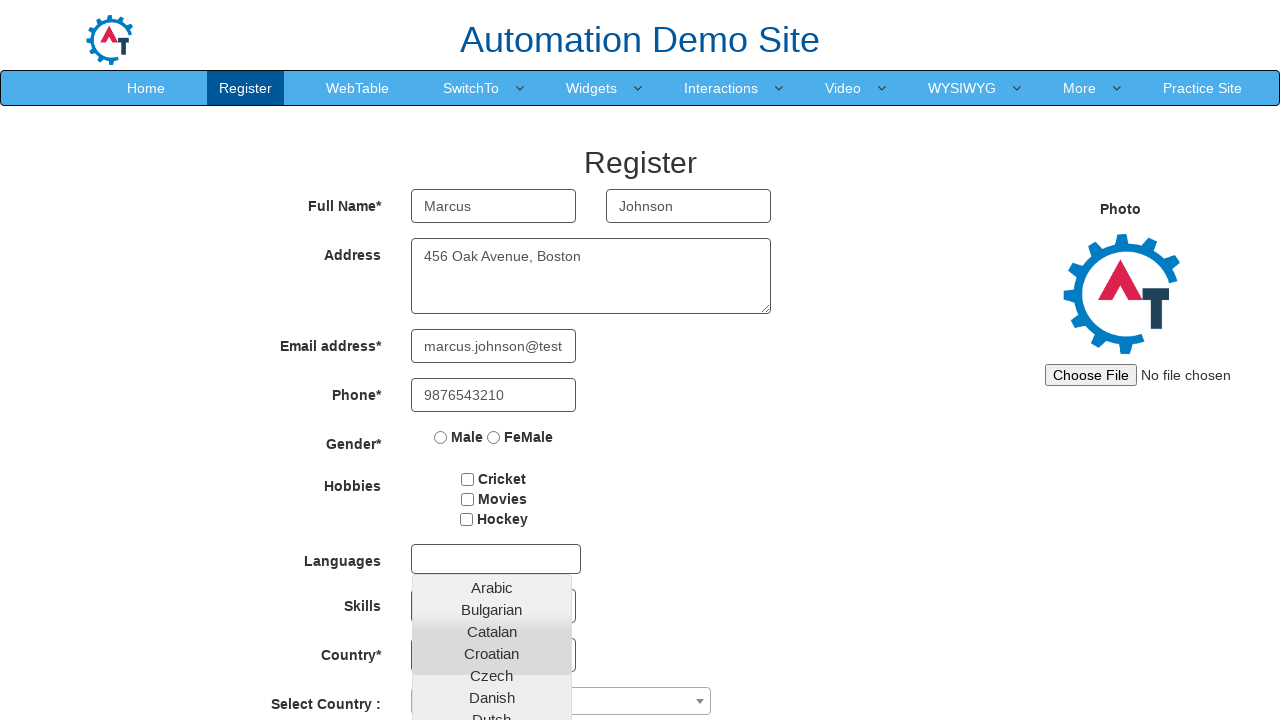

Selected 'English' from language dropdown at (492, 457) on text=English
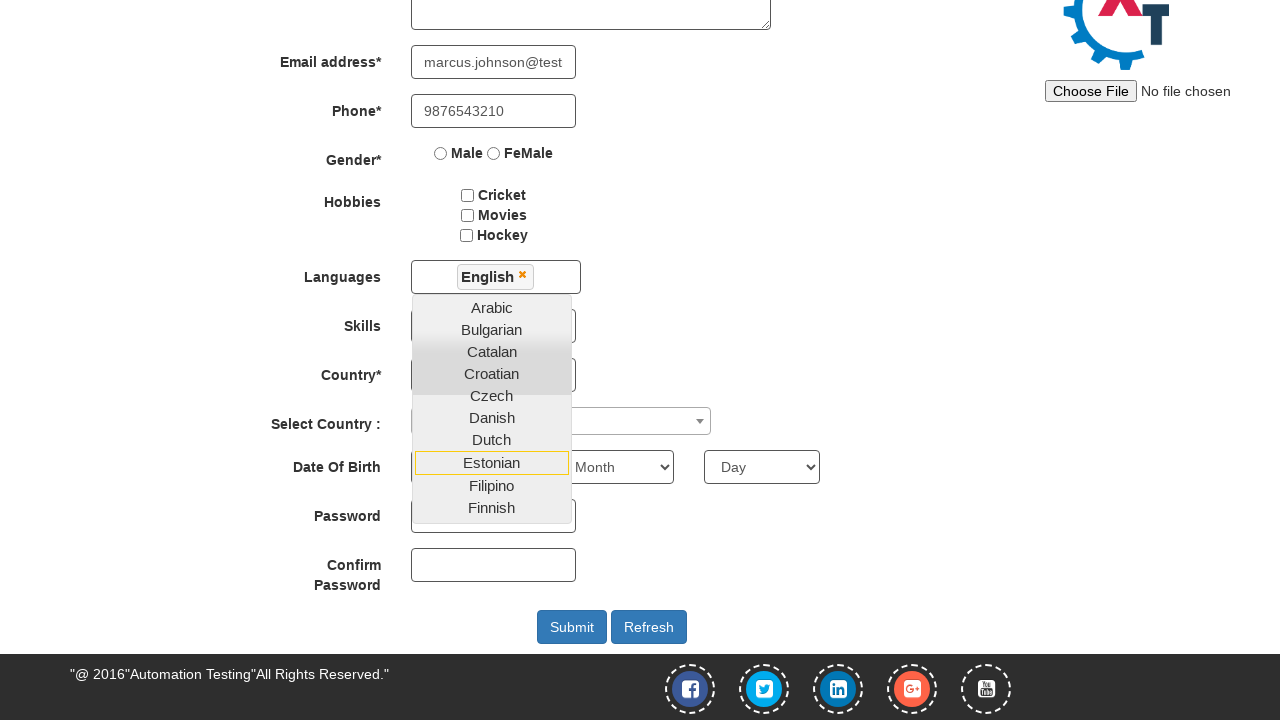

Filled password field with 'SecurePass789' on #firstpassword
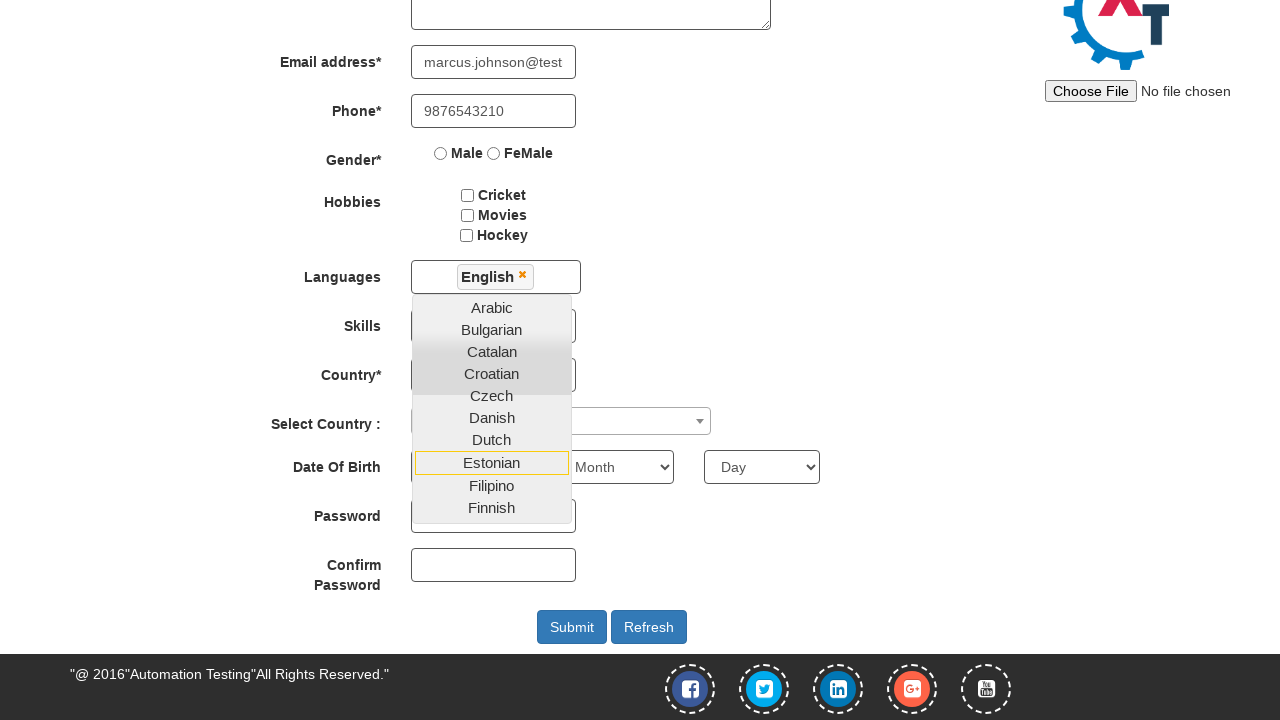

Filled confirm password field with 'SecurePass789' on #secondpassword
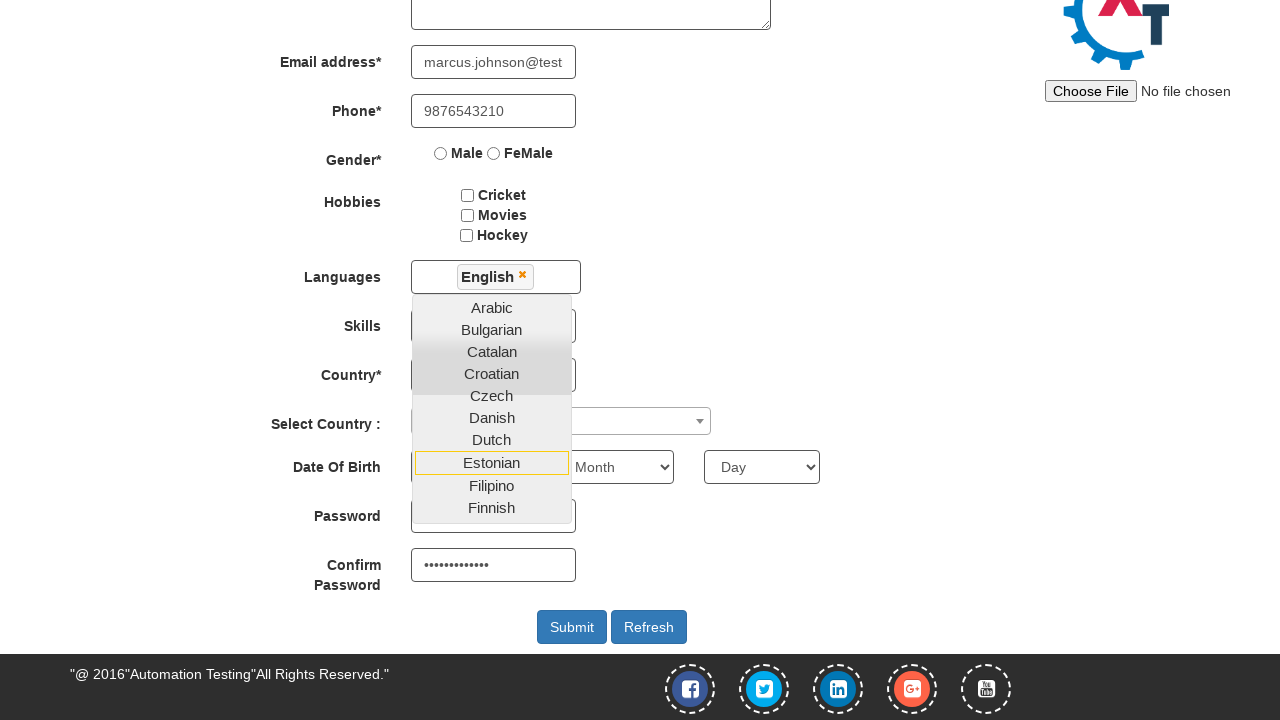

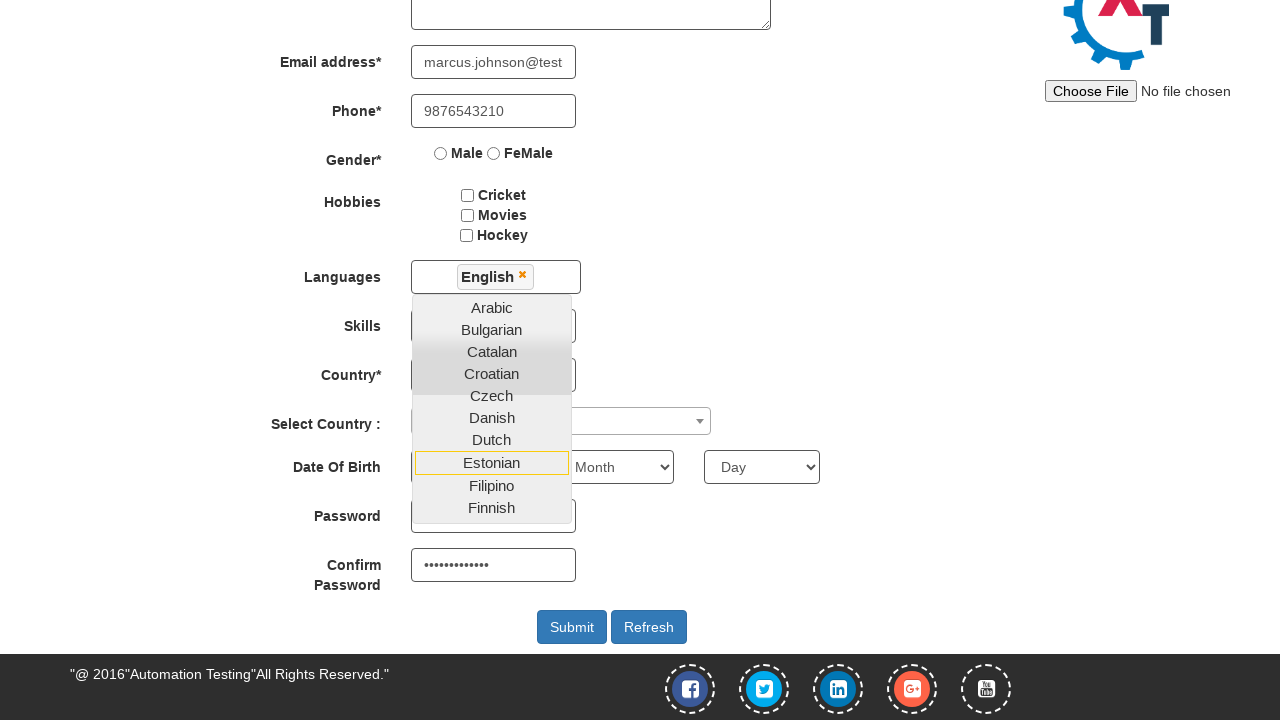